Tests the WebSDR radio scanner interface by entering random frequencies into the frequency input field and submitting them to tune the radio.

Starting URL: http://websdr.ewi.utwente.nl:8901

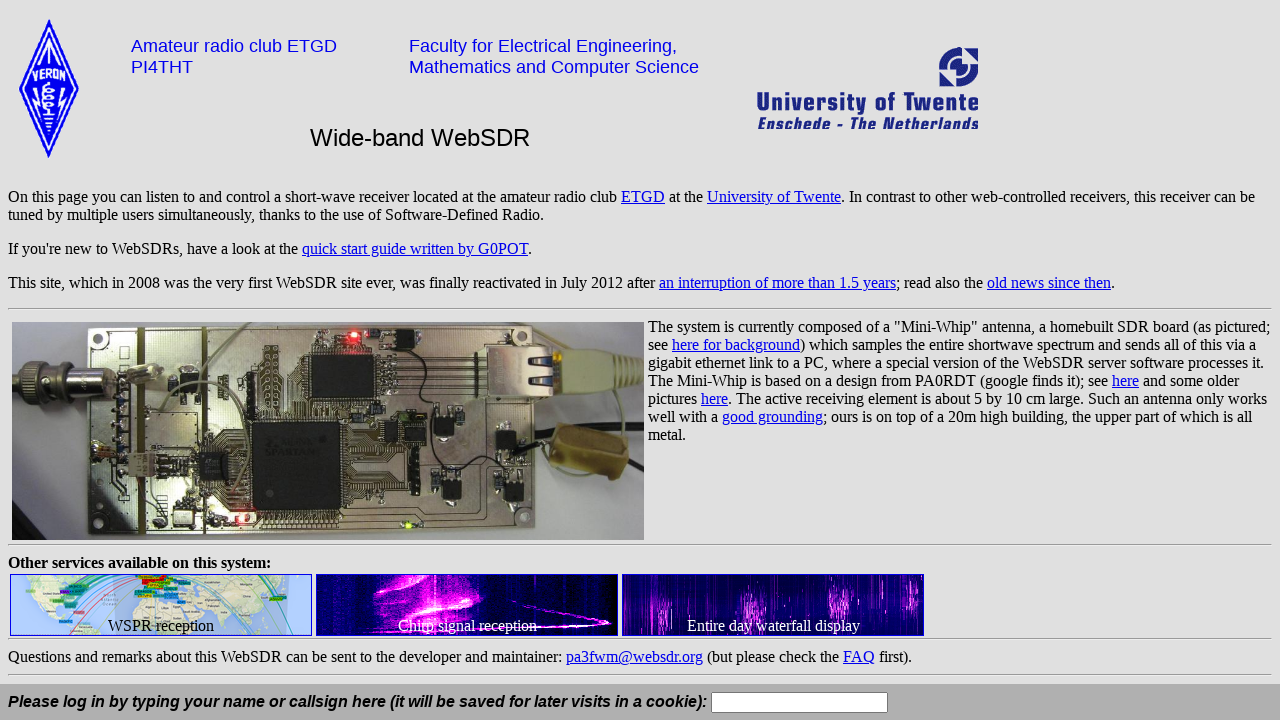

Frequency input field is available
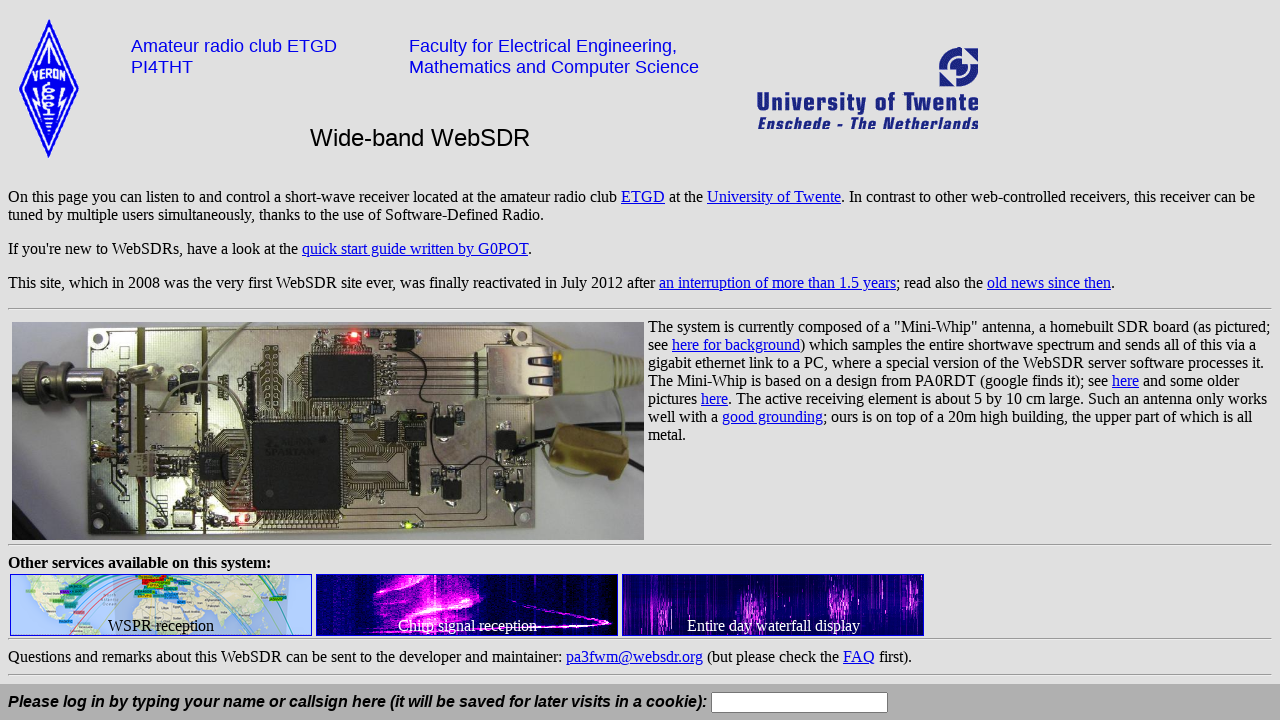

Generated random frequency: 26122 kHz
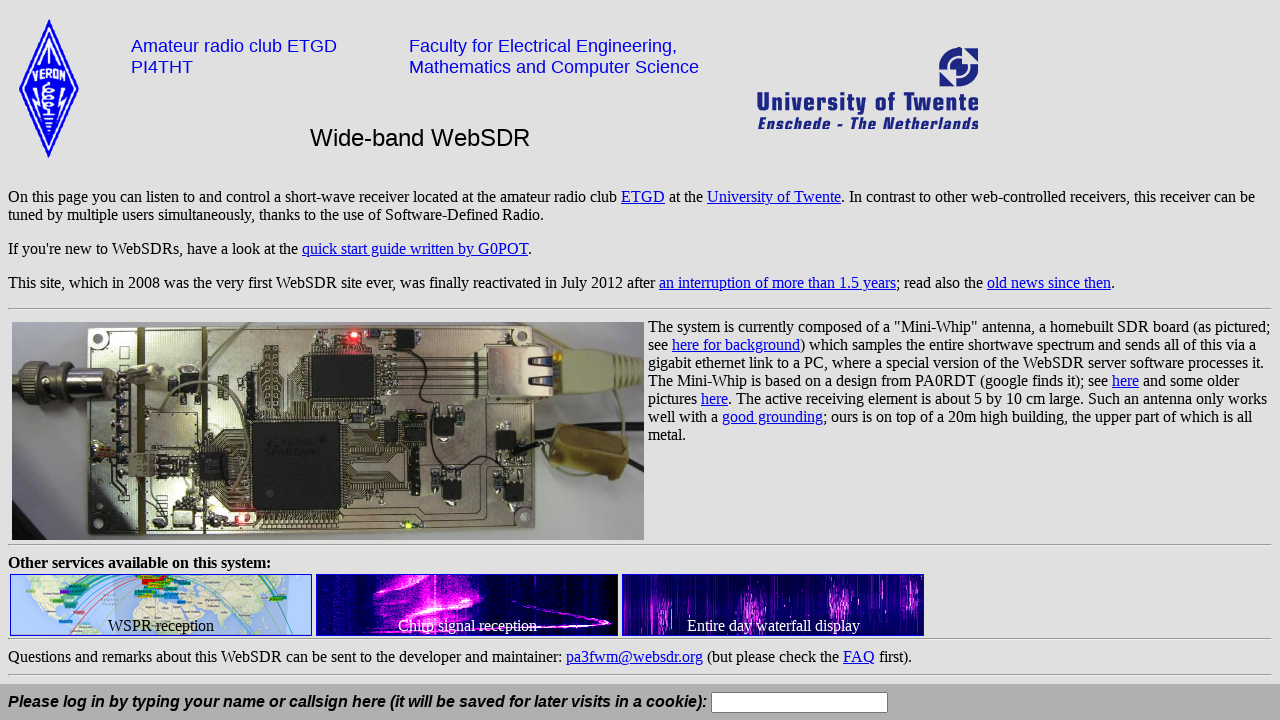

Filled frequency input with 26122 kHz on input[name='frequency']
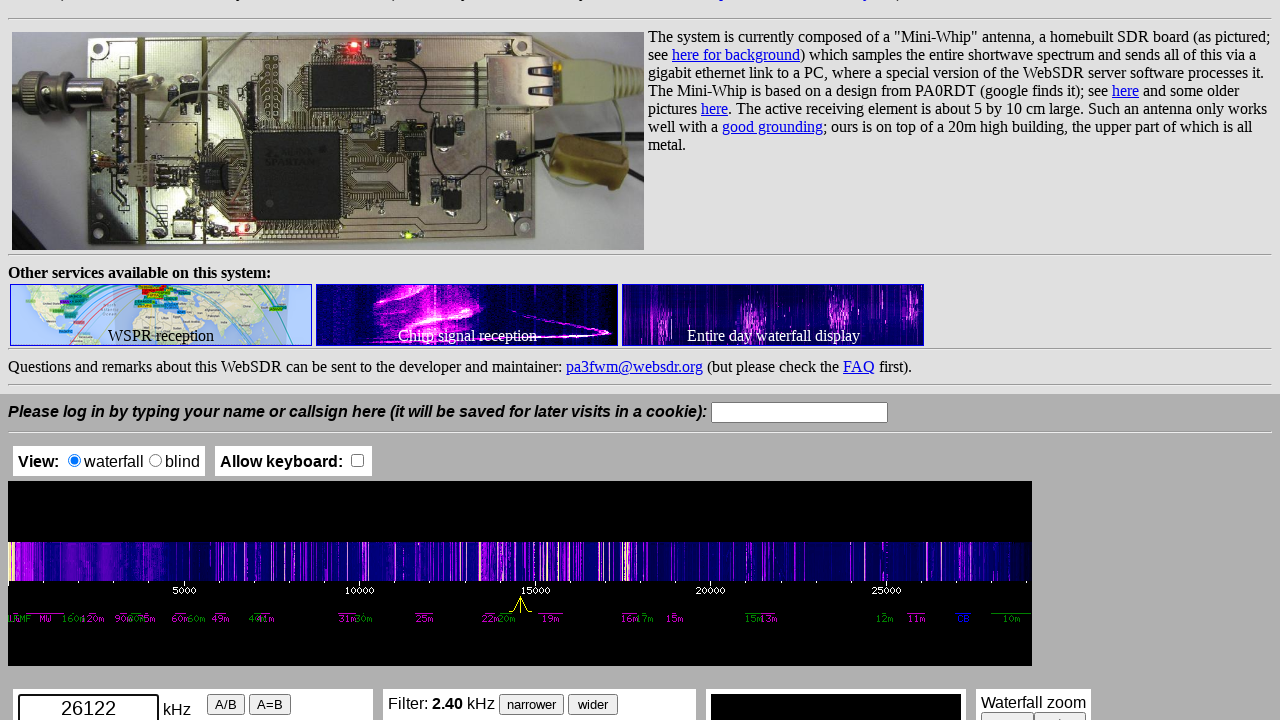

Waited 1 second before submitting frequency
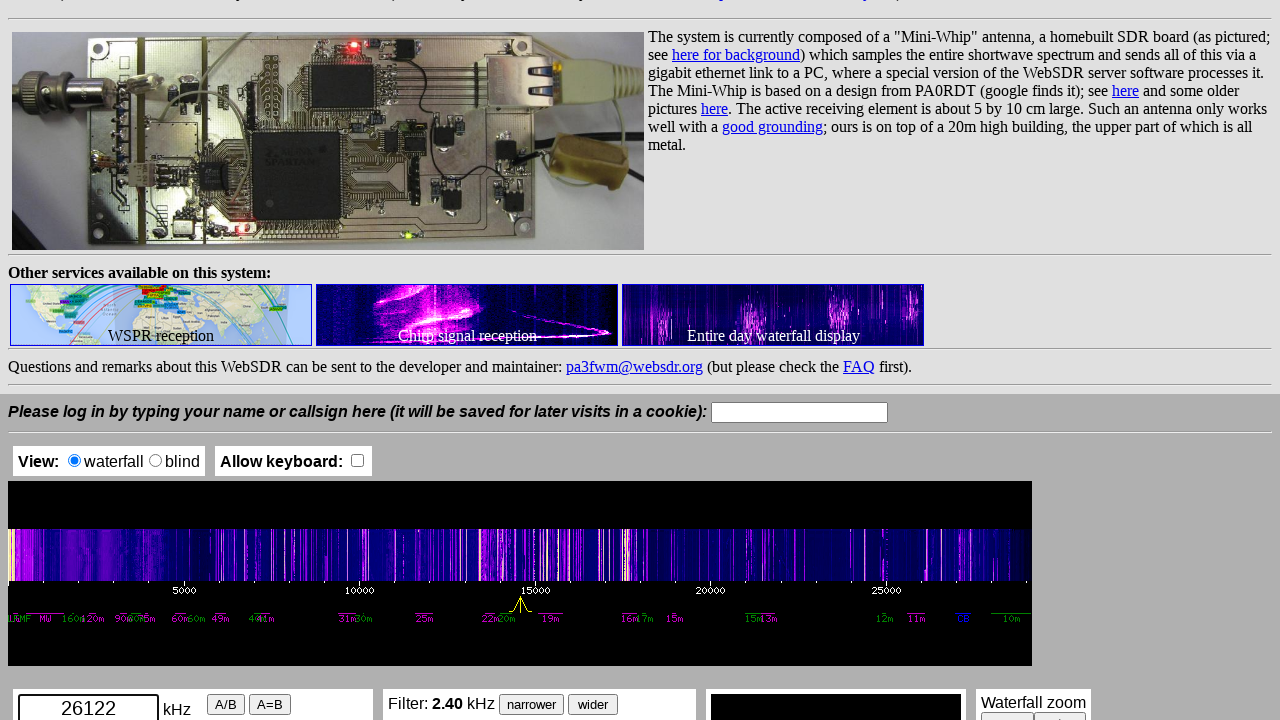

Pressed Enter to tune radio to 26122 kHz on input[name='frequency']
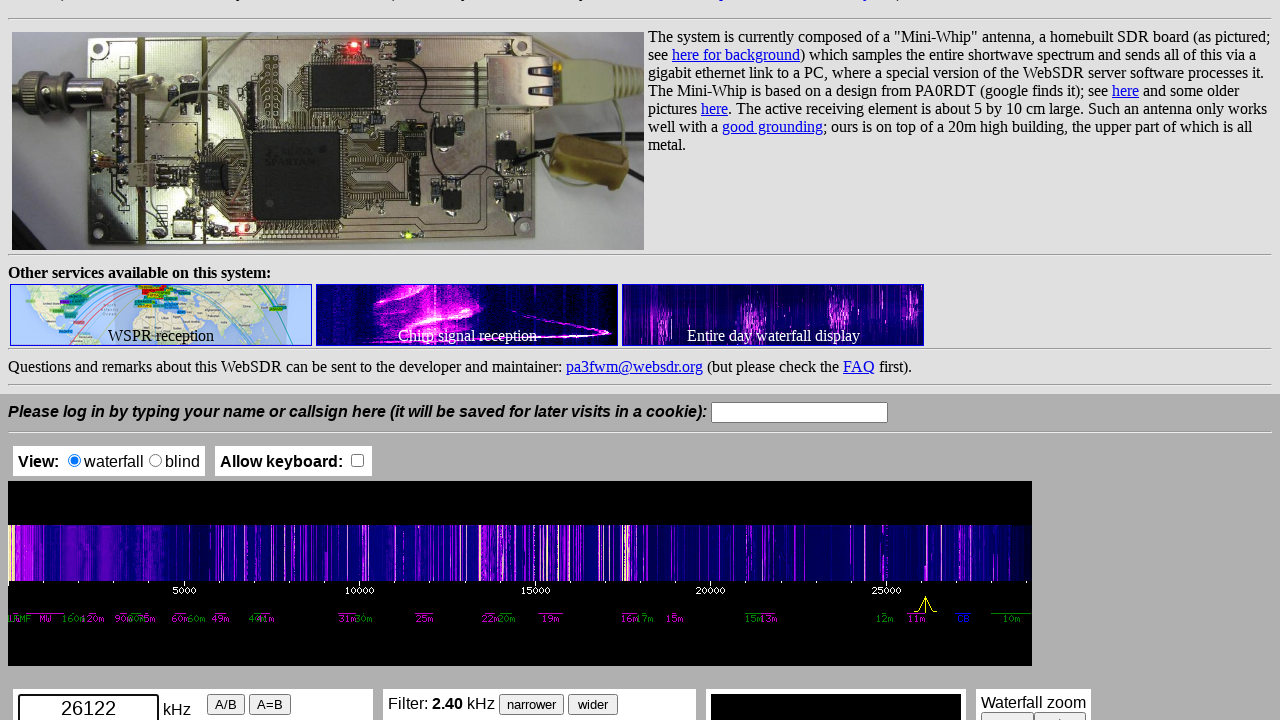

Waited 2 seconds for frequency change to take effect
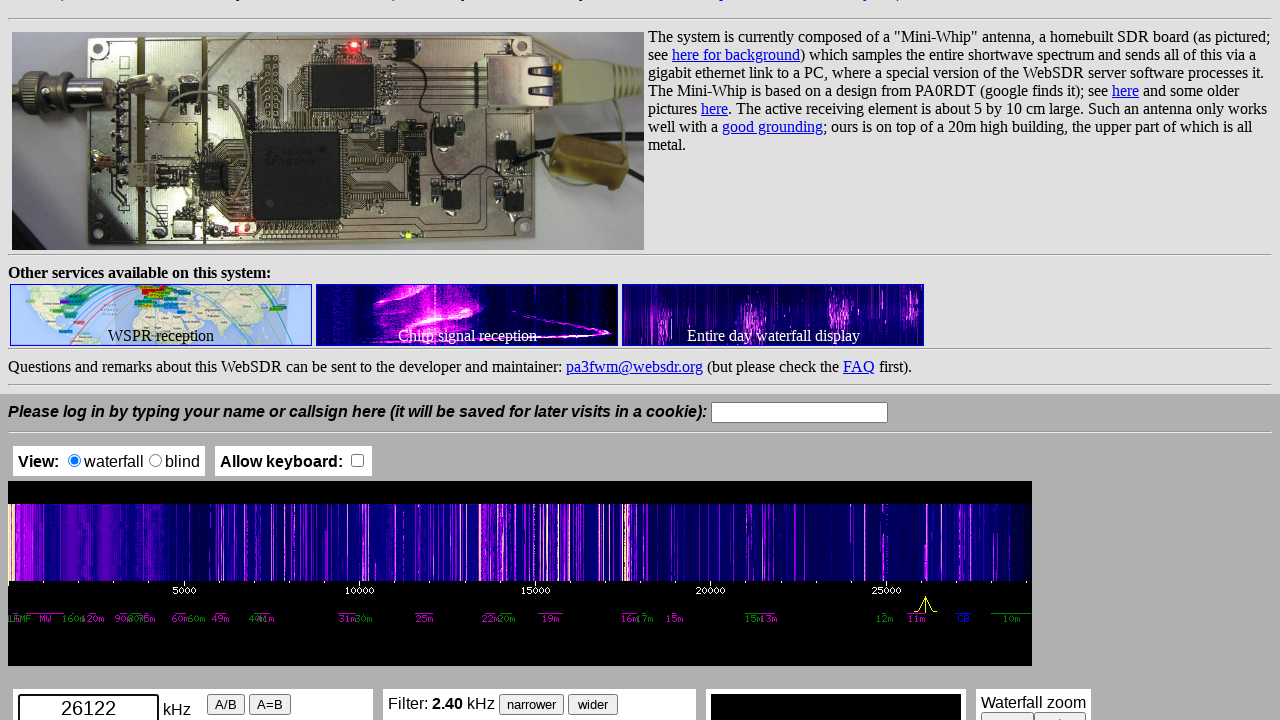

Generated random frequency: 29962 kHz
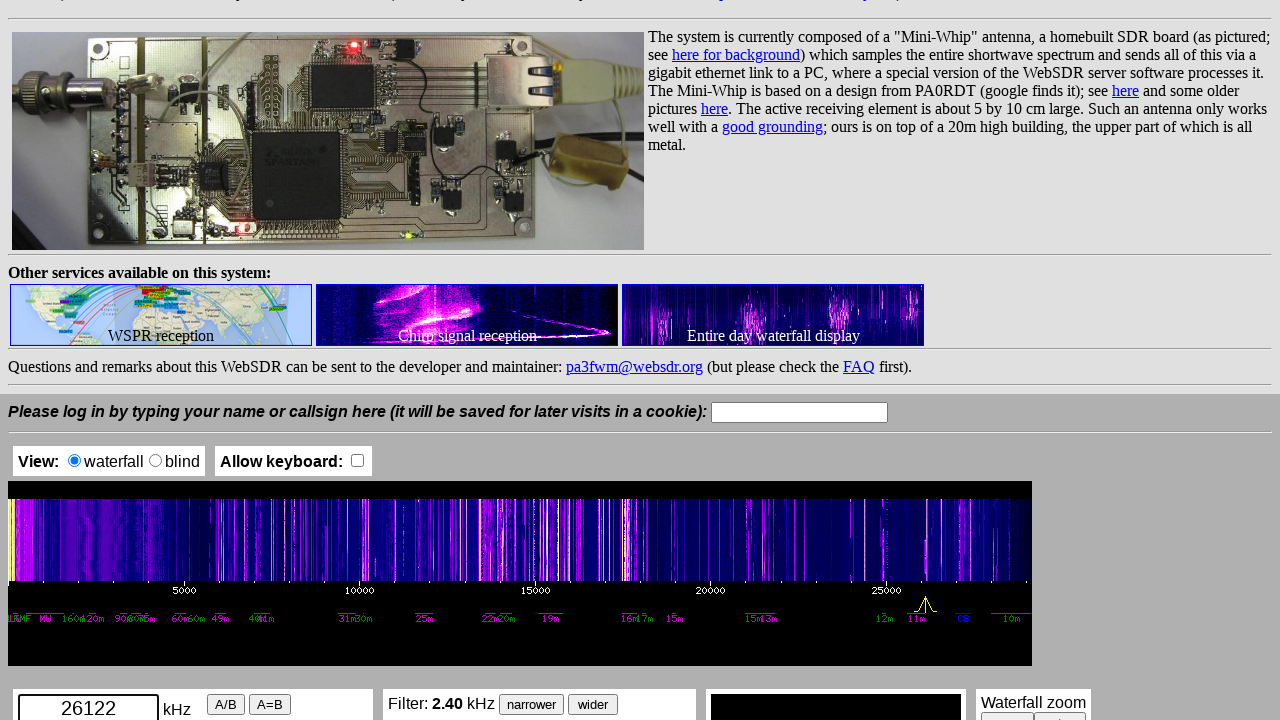

Filled frequency input with 29962 kHz on input[name='frequency']
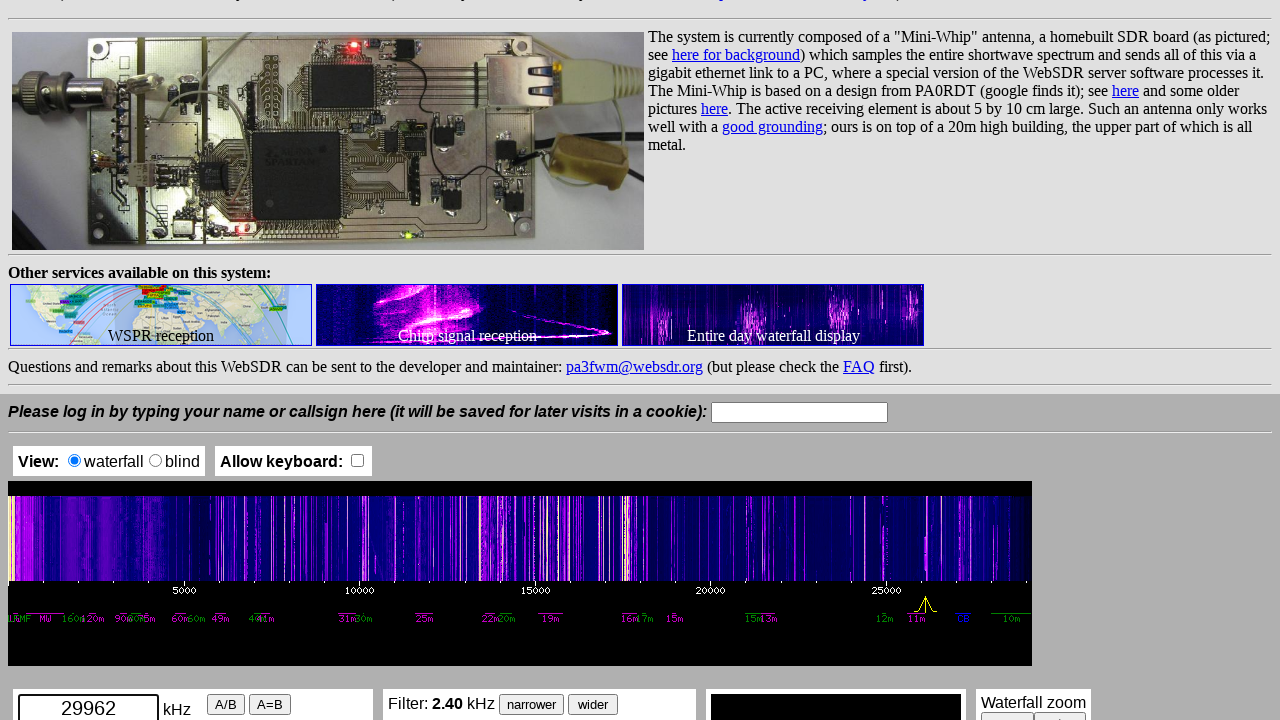

Waited 1 second before submitting frequency
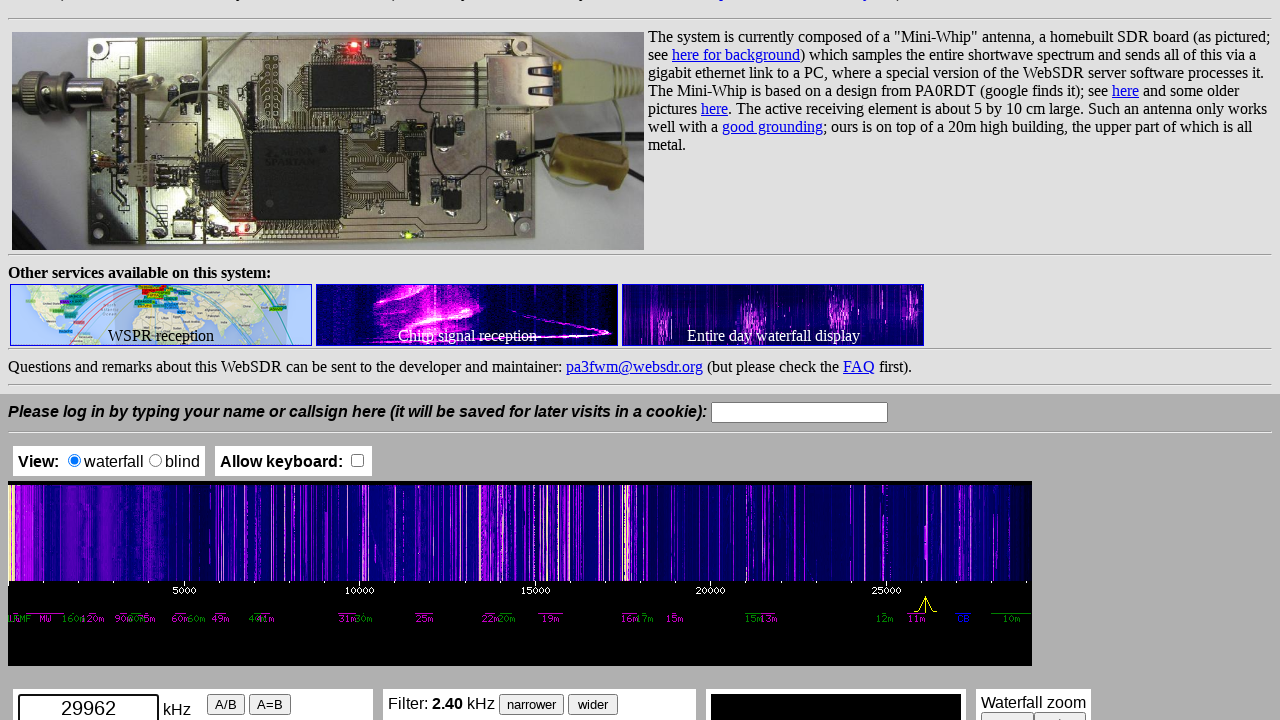

Pressed Enter to tune radio to 29962 kHz on input[name='frequency']
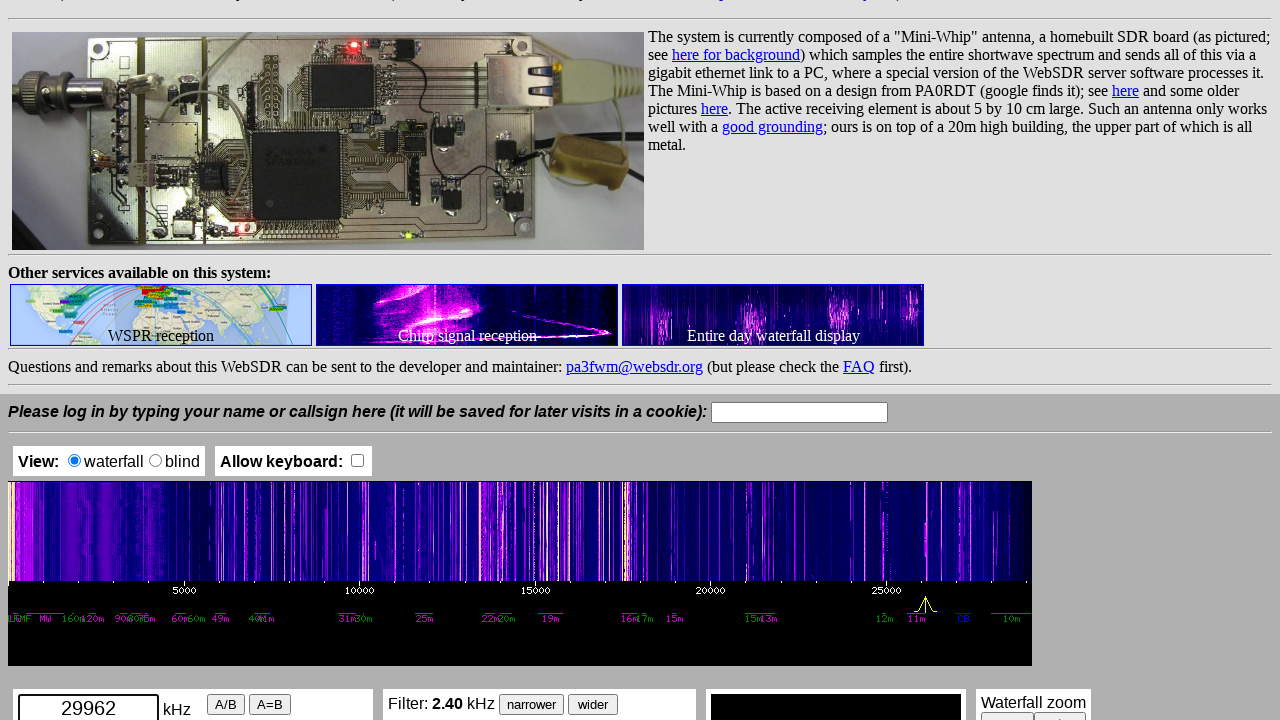

Waited 2 seconds for frequency change to take effect
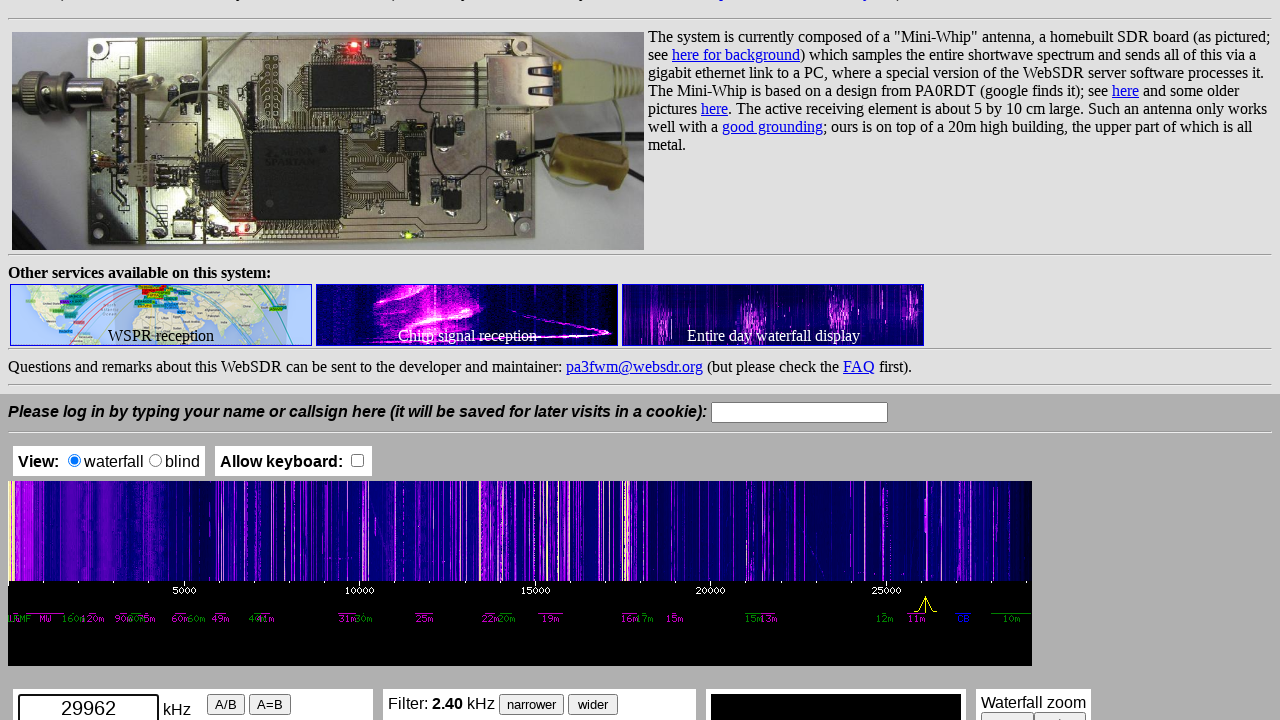

Generated random frequency: 26657 kHz
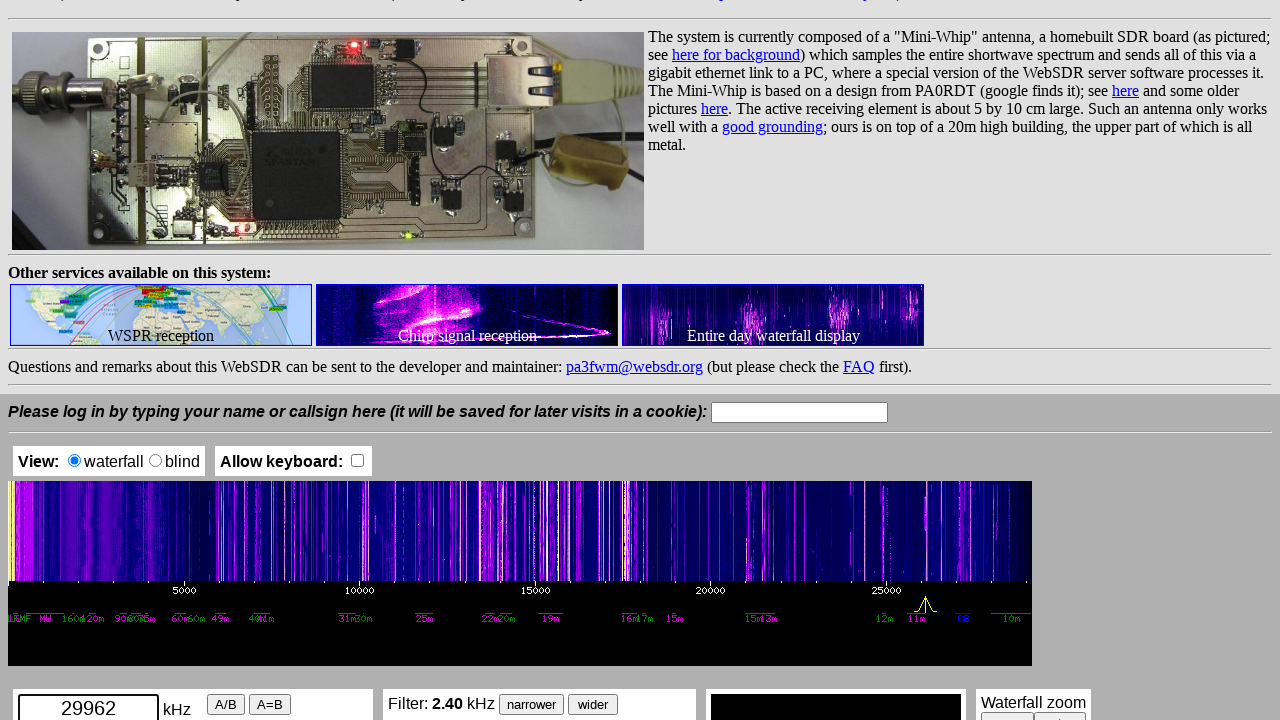

Filled frequency input with 26657 kHz on input[name='frequency']
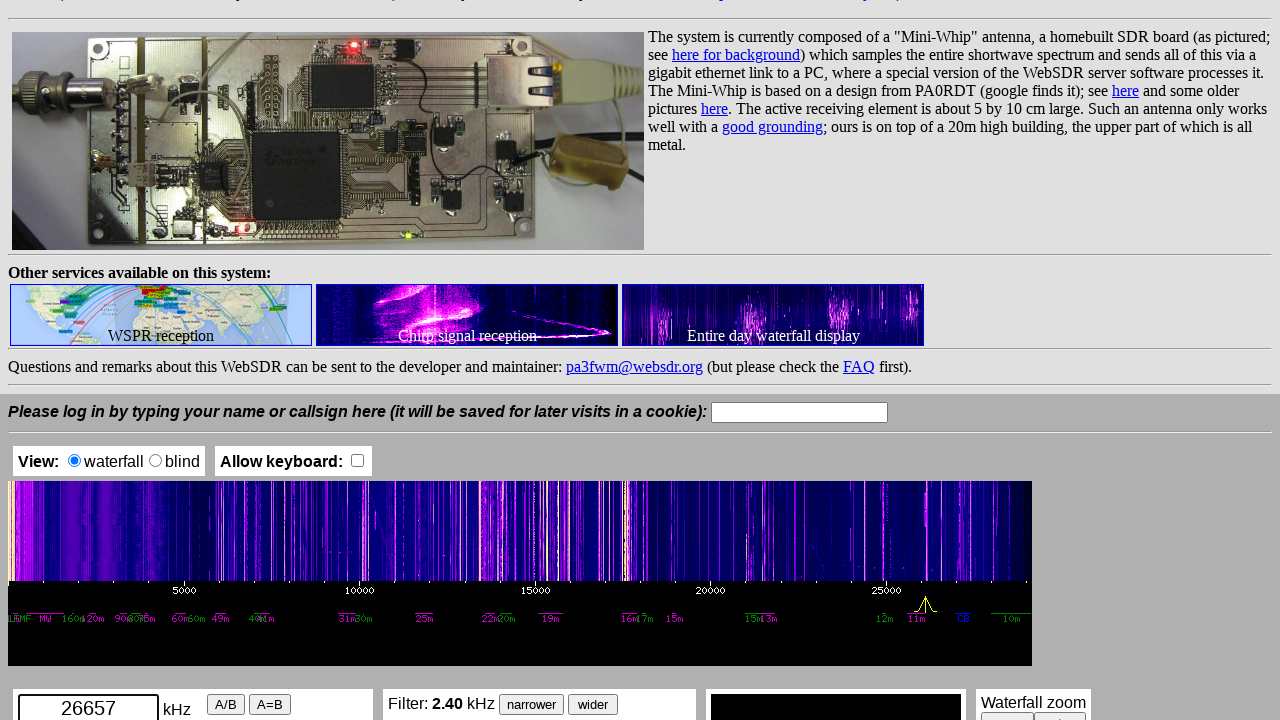

Waited 1 second before submitting frequency
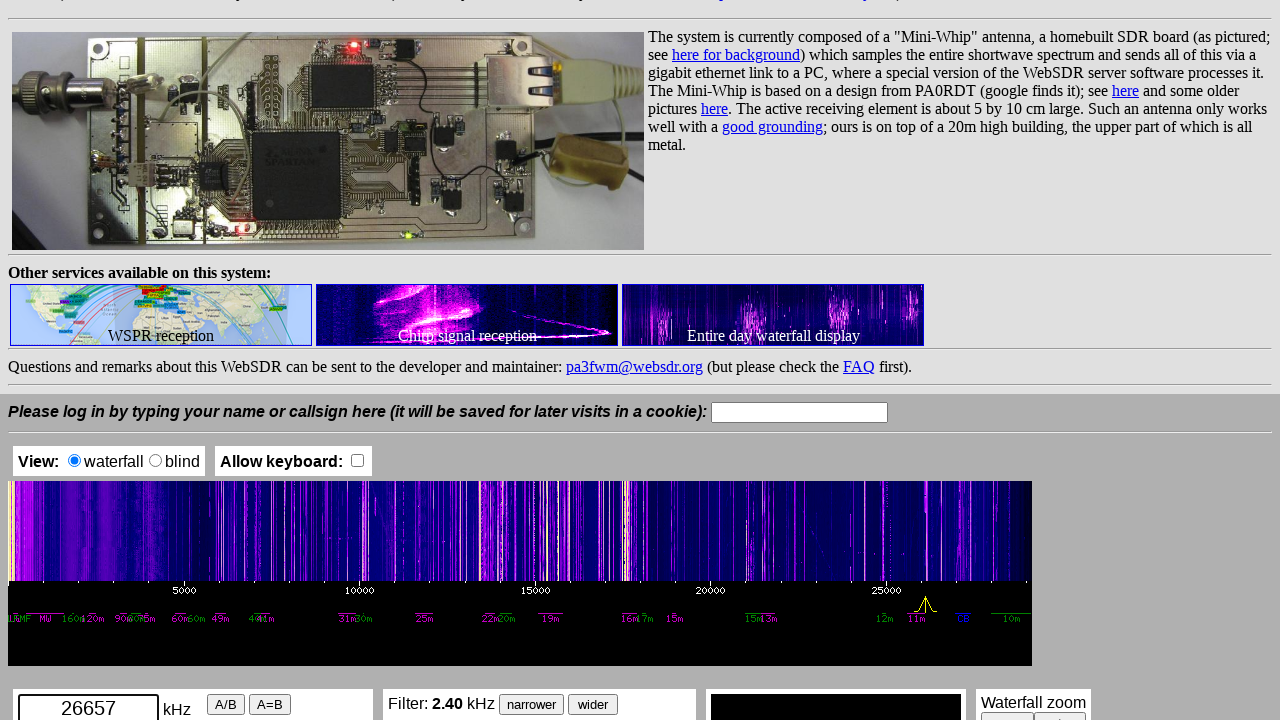

Pressed Enter to tune radio to 26657 kHz on input[name='frequency']
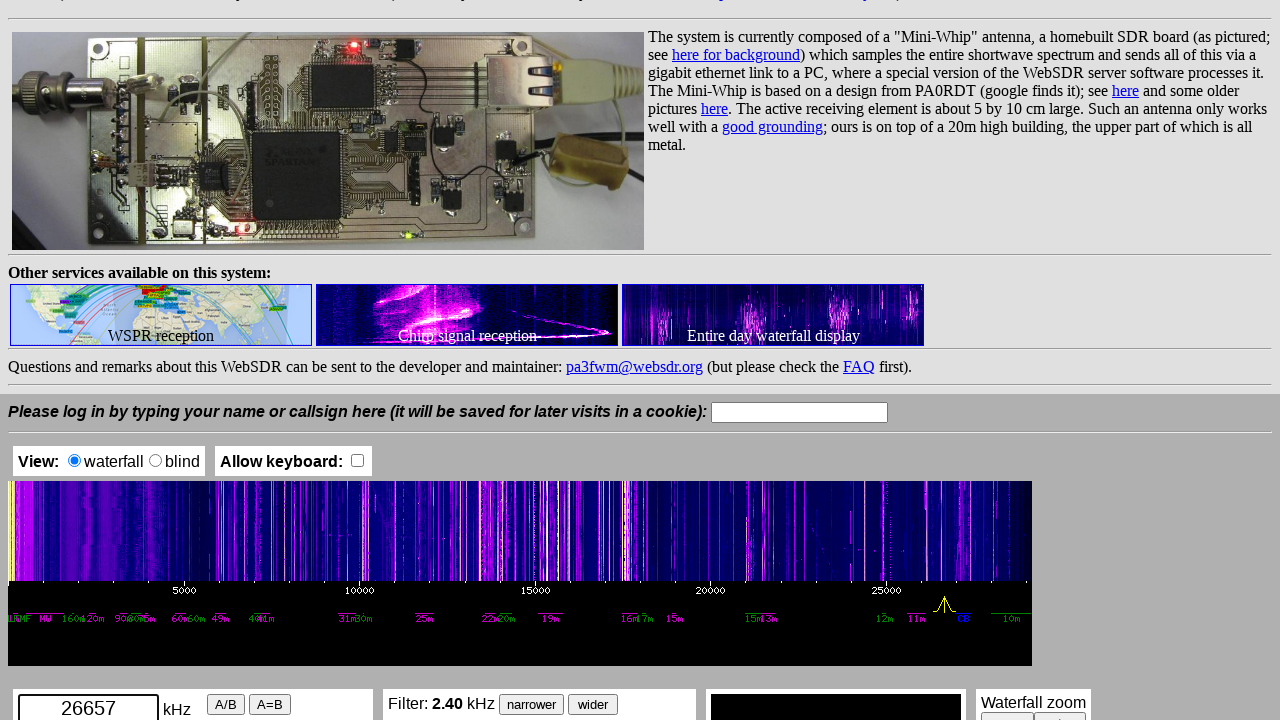

Waited 2 seconds for frequency change to take effect
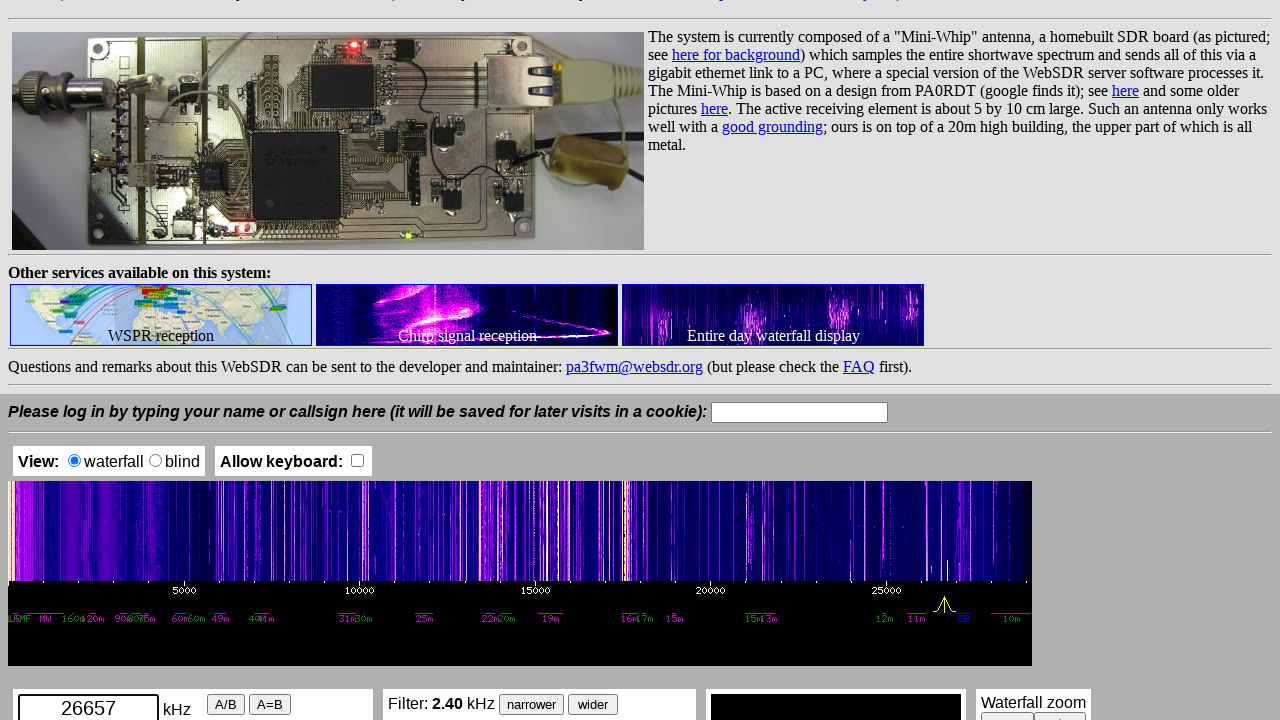

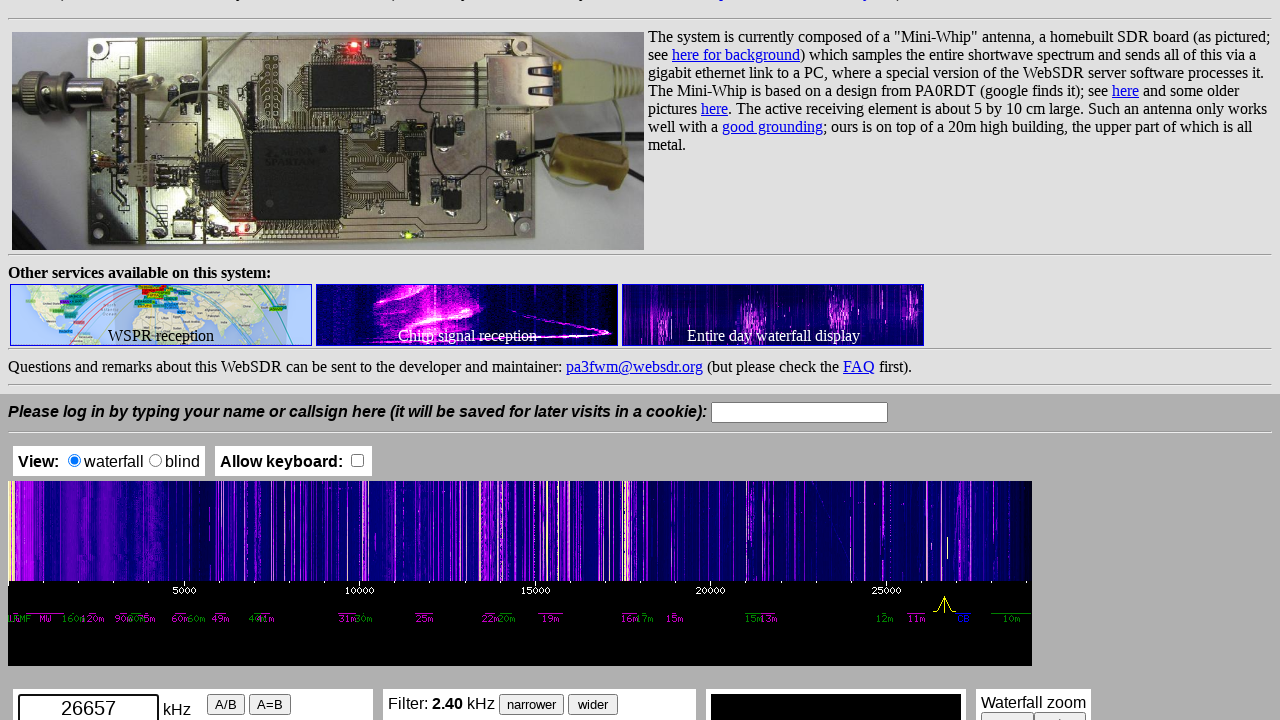